Tests iframe interaction by switching to a frame, clicking a button inside it, and counting the total number of iframes on the page

Starting URL: https://www.leafground.com/frame.xhtml

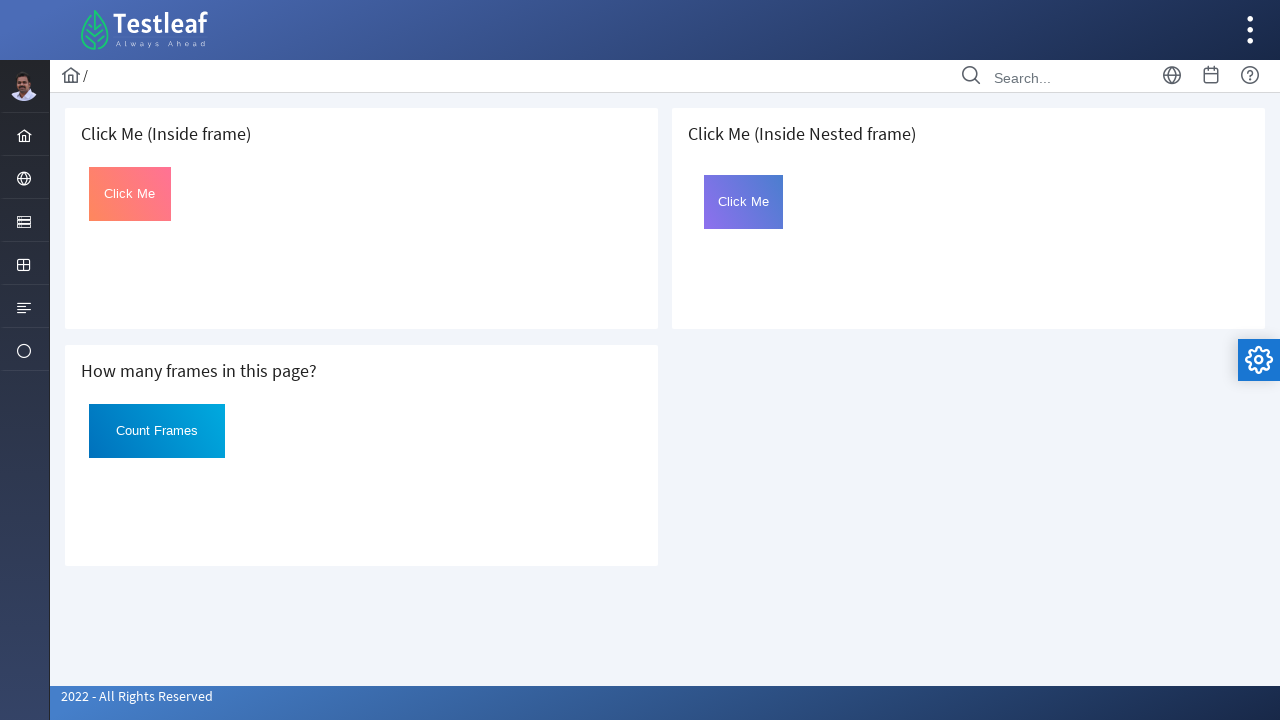

Located the first iframe on the page
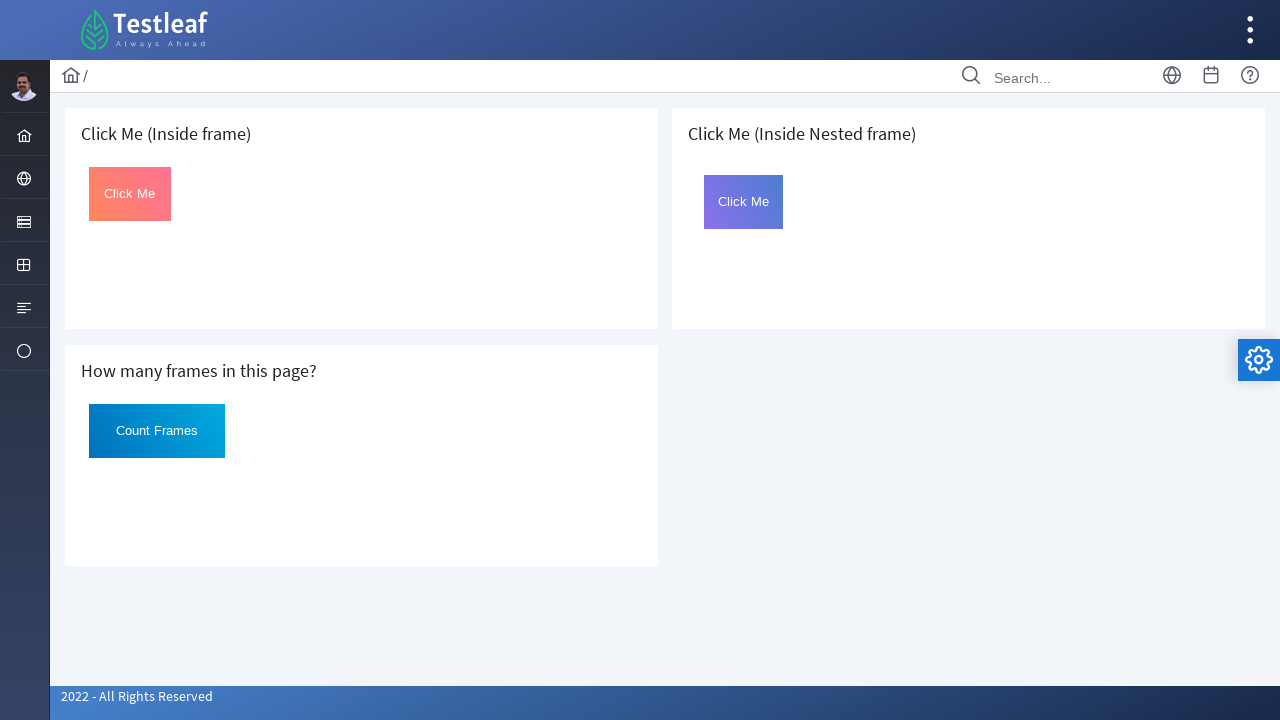

Clicked the button inside the iframe at (130, 194) on iframe >> nth=0 >> internal:control=enter-frame >> #Click
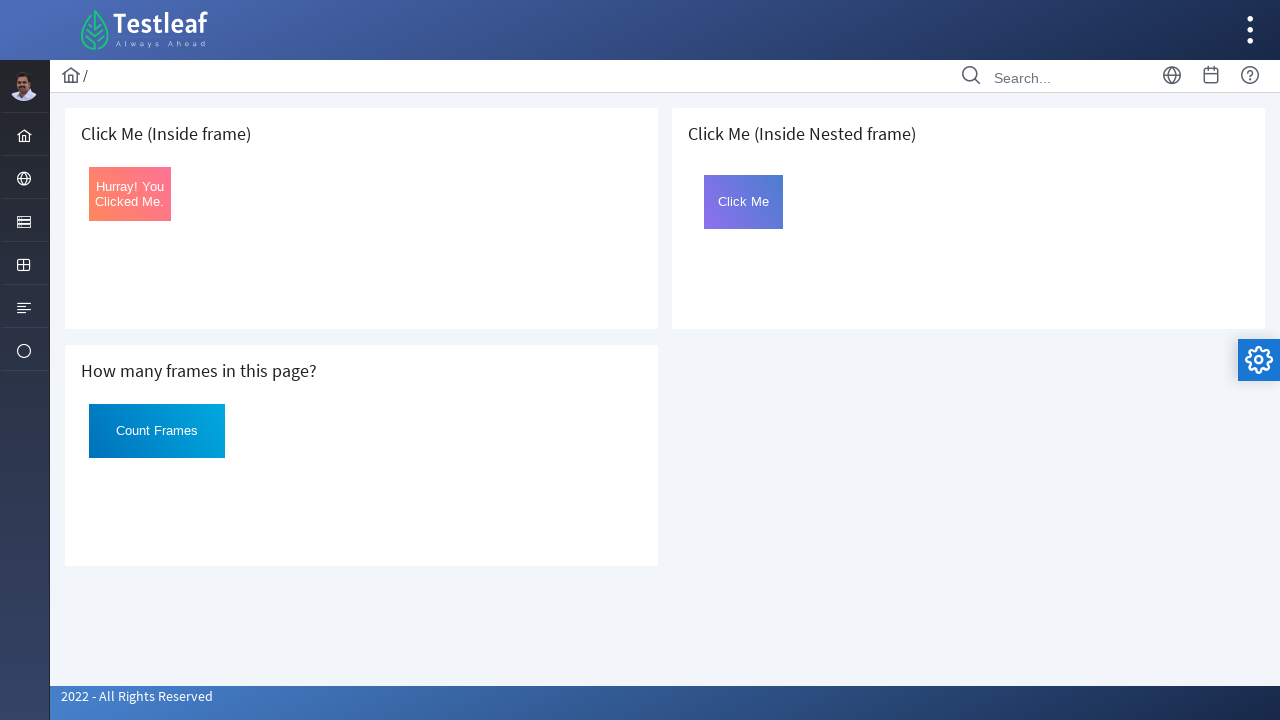

Retrieved button text after clicking: 'Hurray! You Clicked Me.'
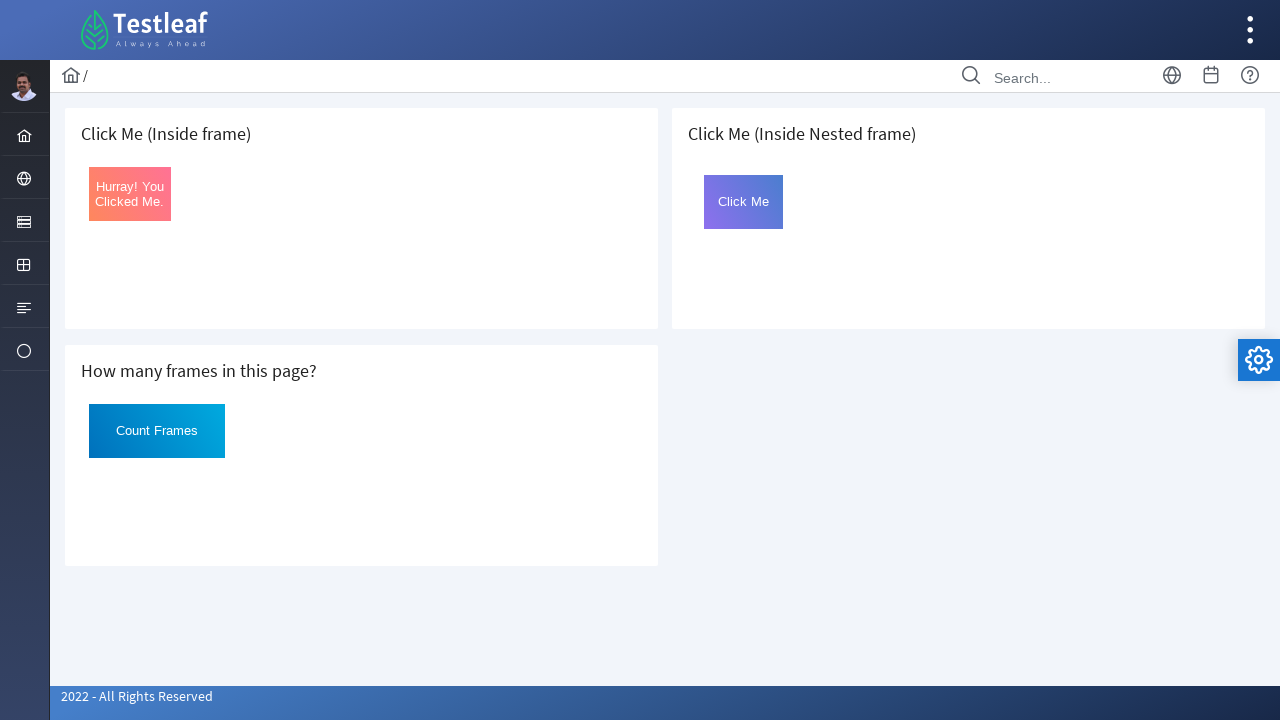

Counted total iframes on page: 3
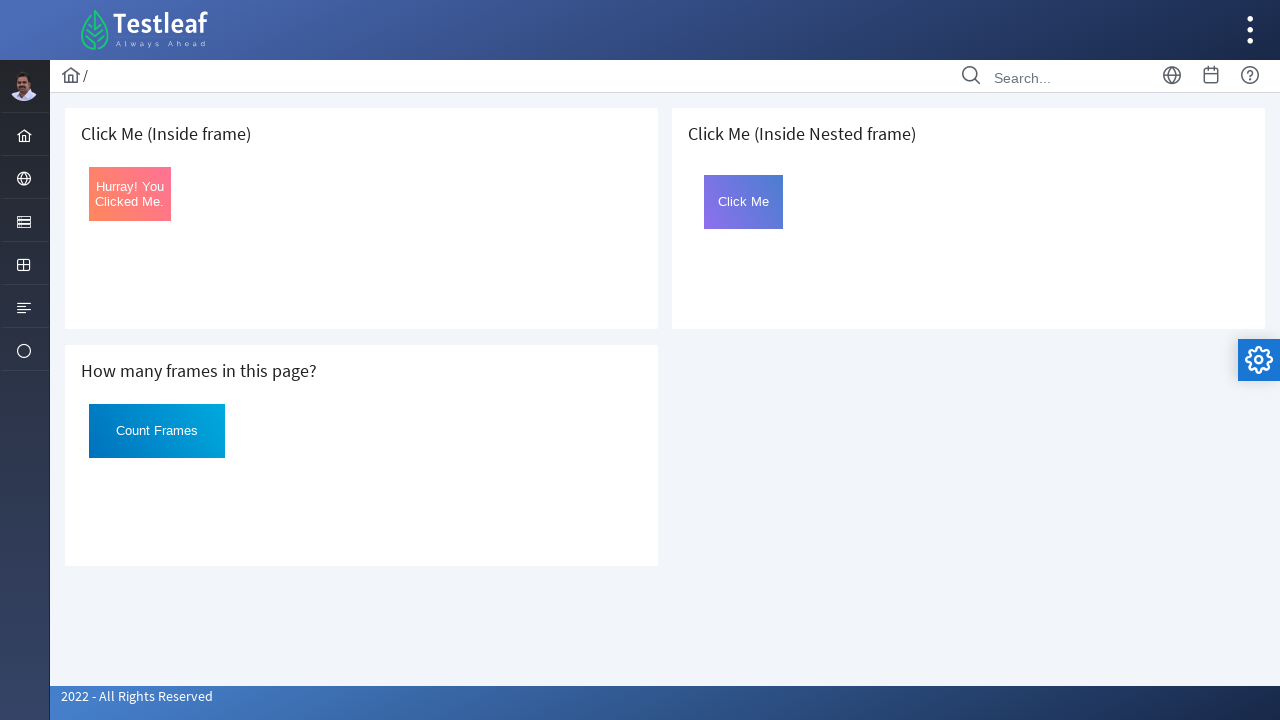

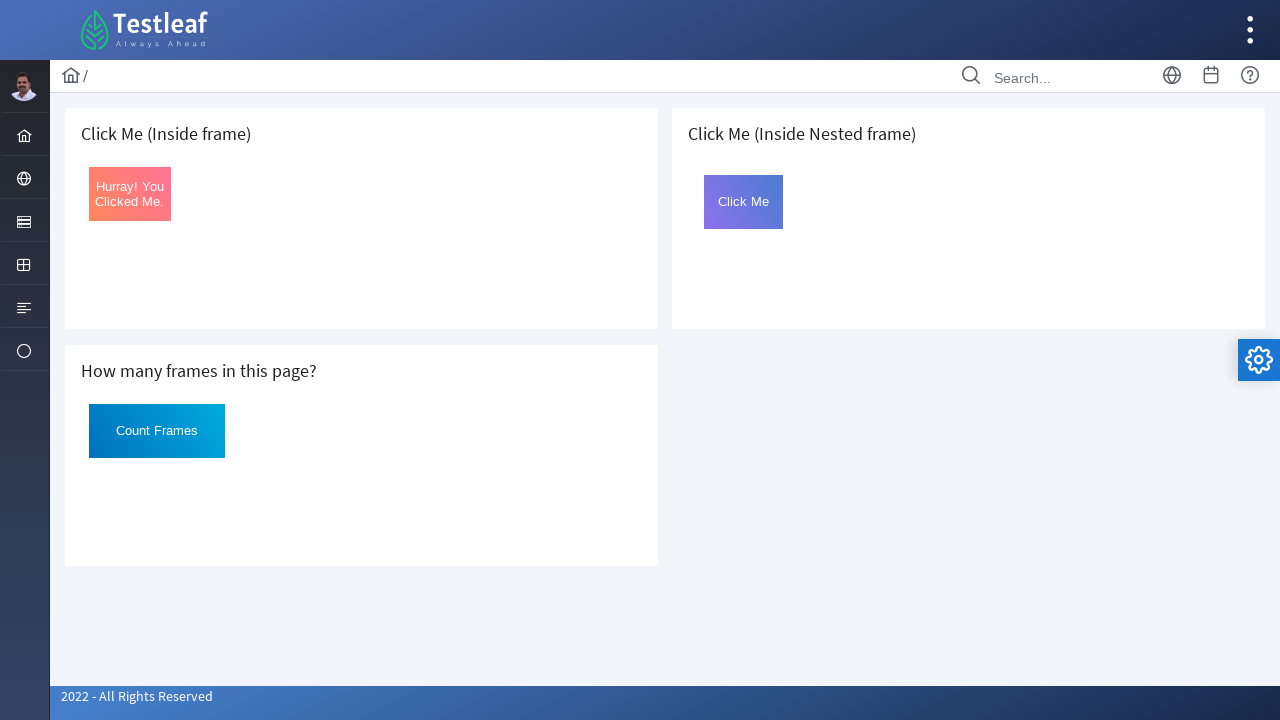